Tests keyboard actions on a form by filling username with shift key held down for uppercase letters, and filling email with mixed case using keyboard modifiers

Starting URL: https://demoqa.com/text-box

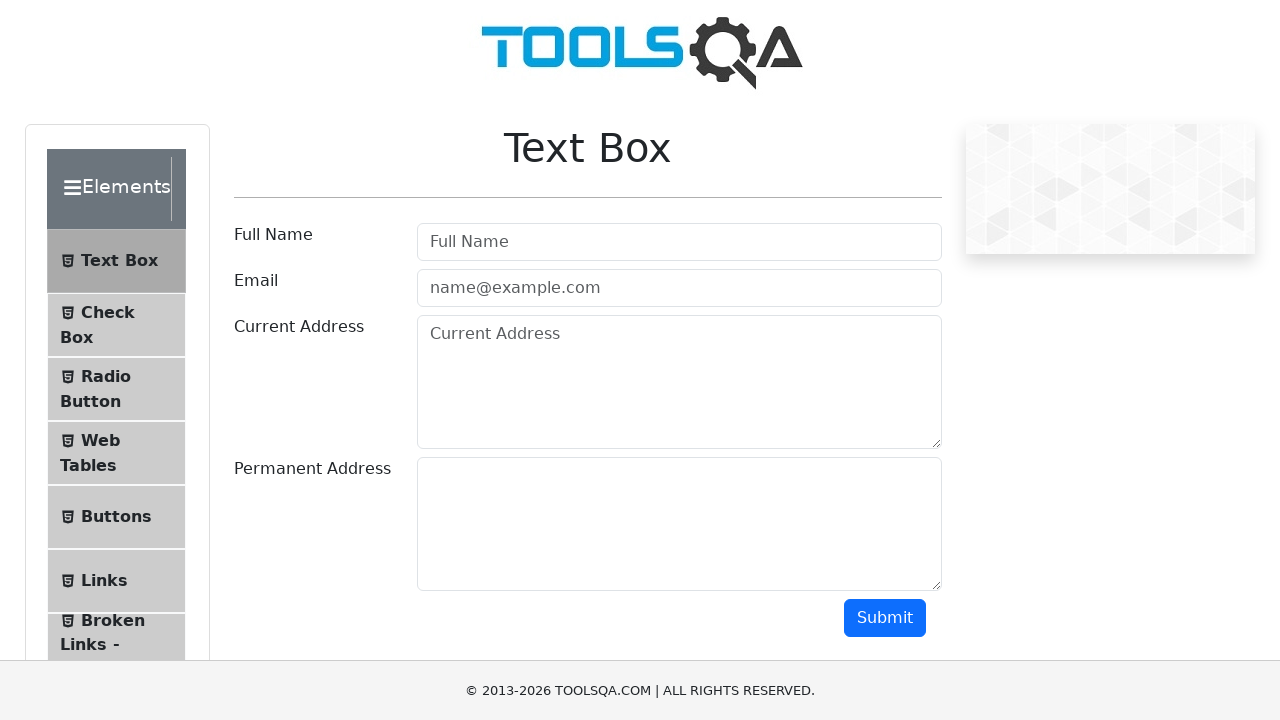

Clicked on username field at (679, 242) on xpath=//input[@id='userName']
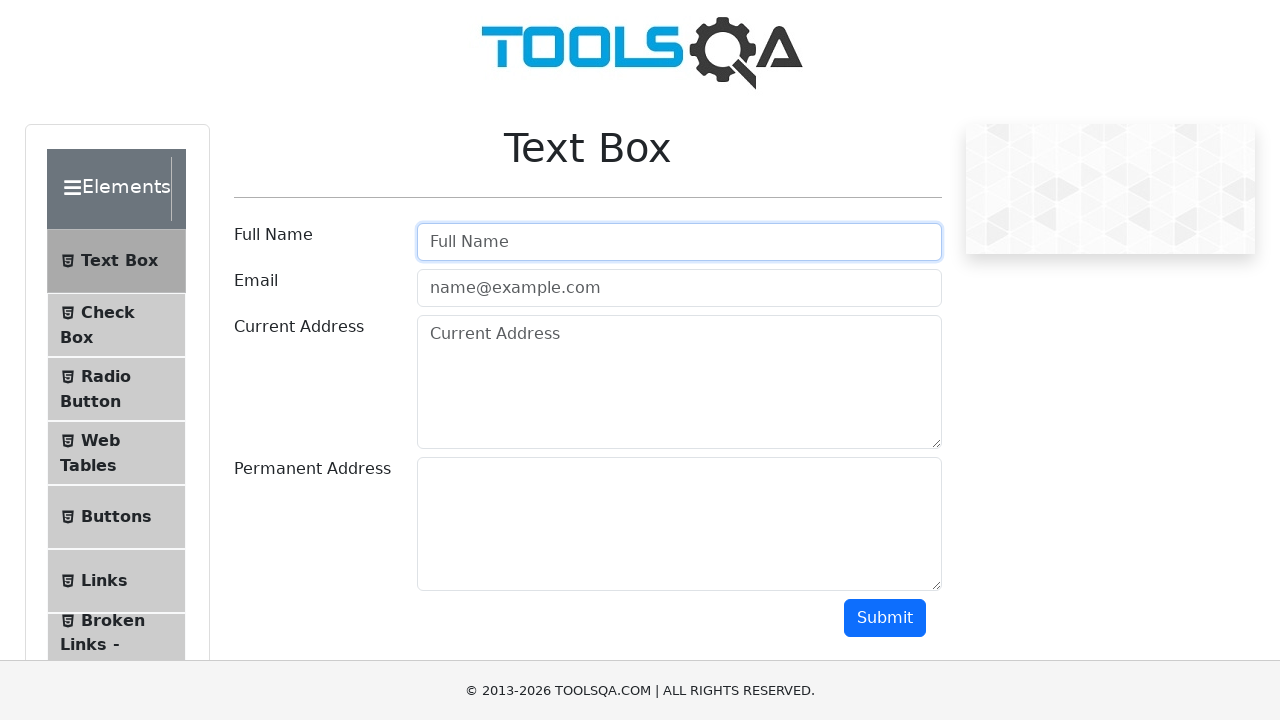

Pressed Shift key down to enable uppercase
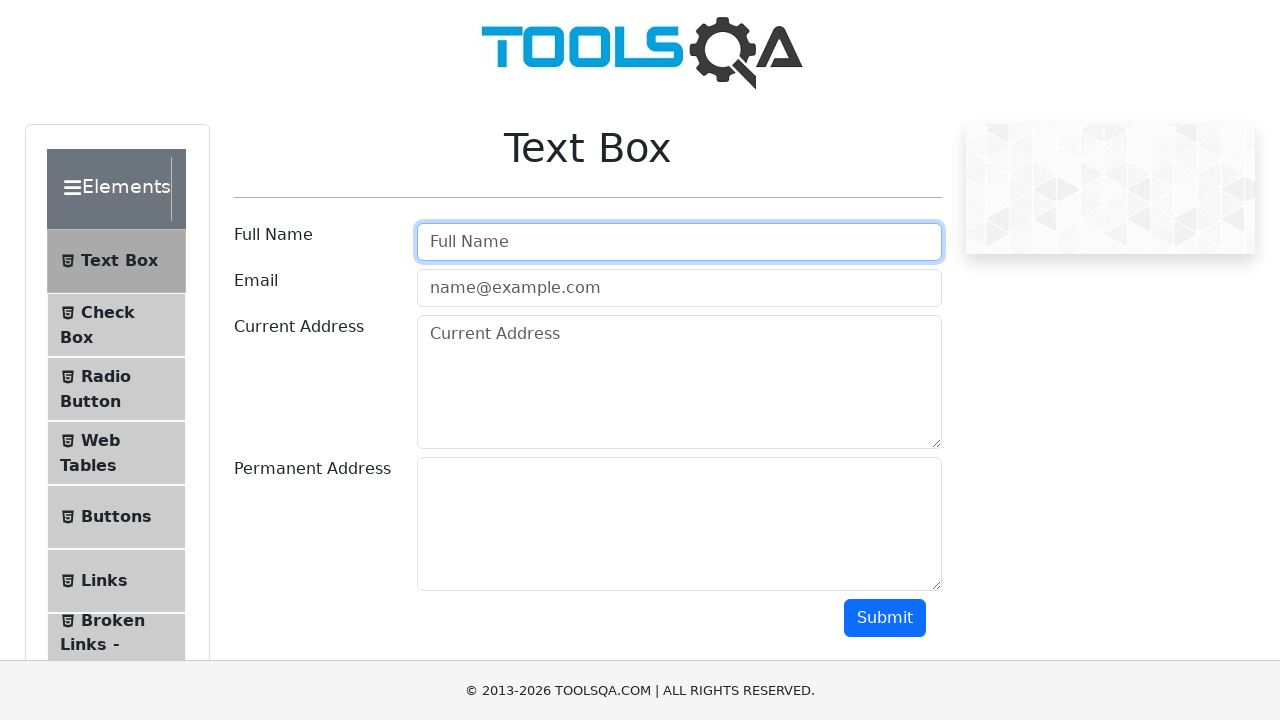

Typed 'harideep' with Shift held down for uppercase letters
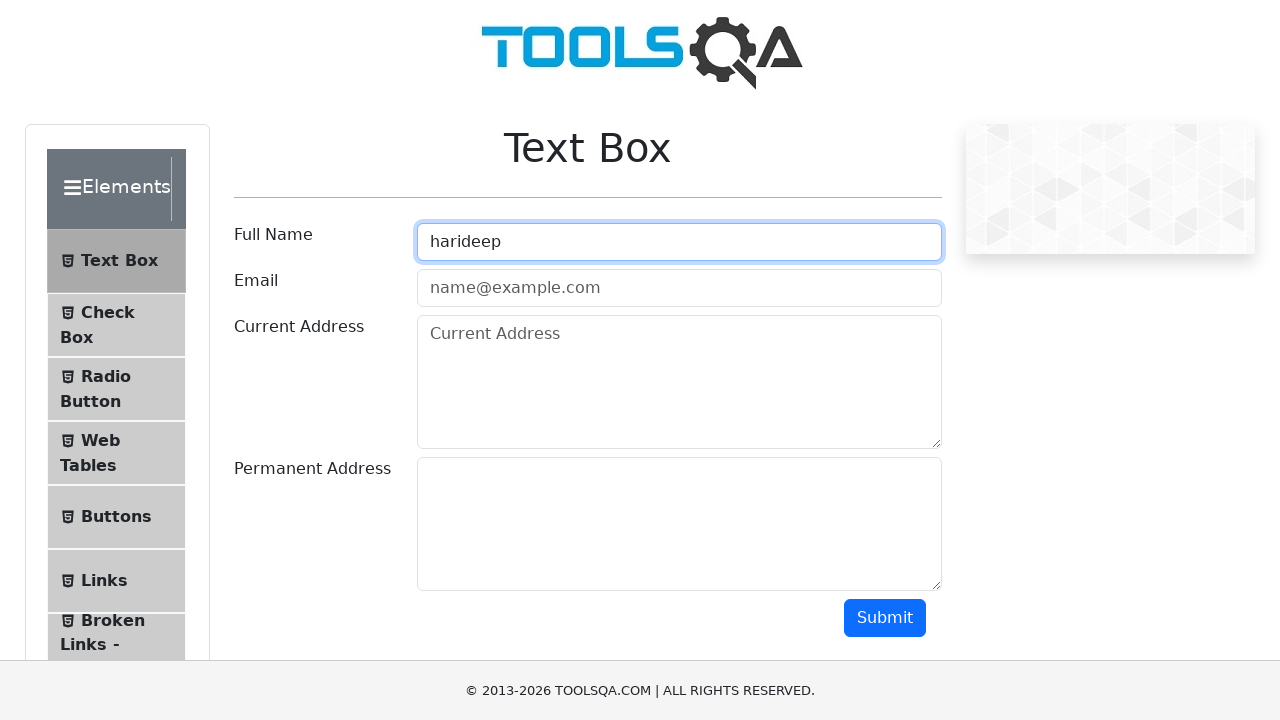

Released Shift key
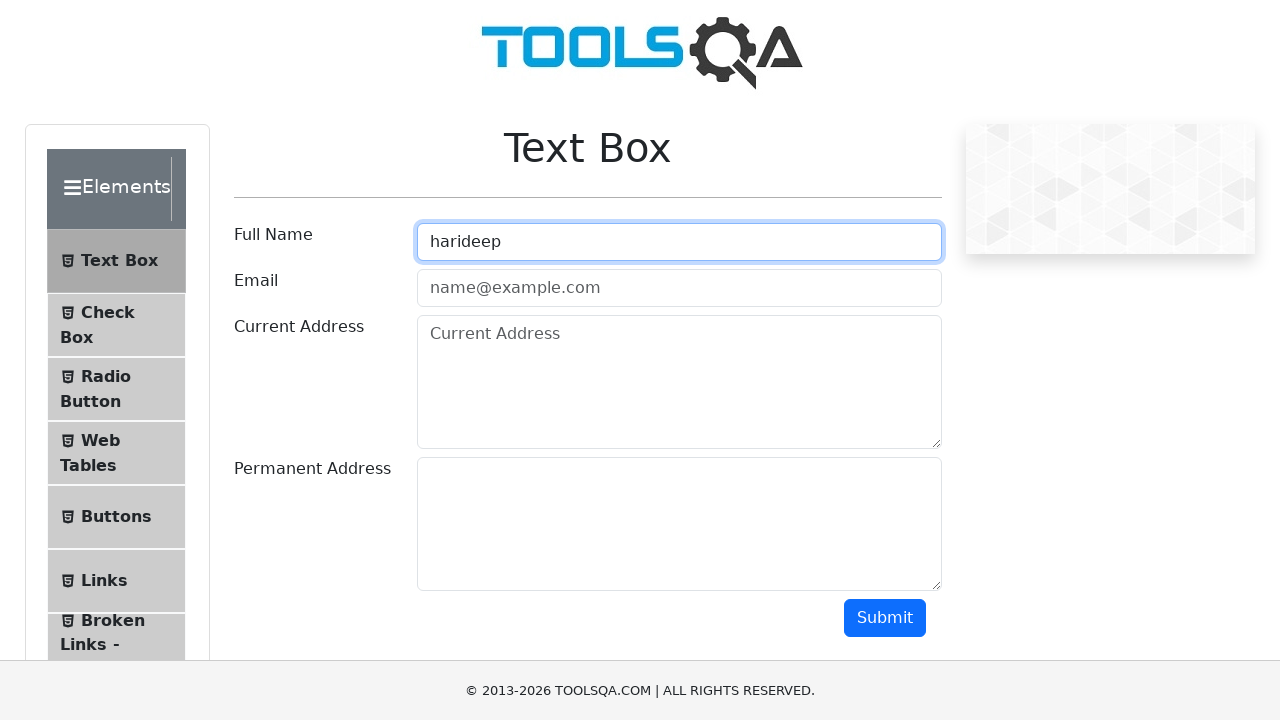

Clicked on email field at (679, 288) on xpath=//input[@id='userEmail']
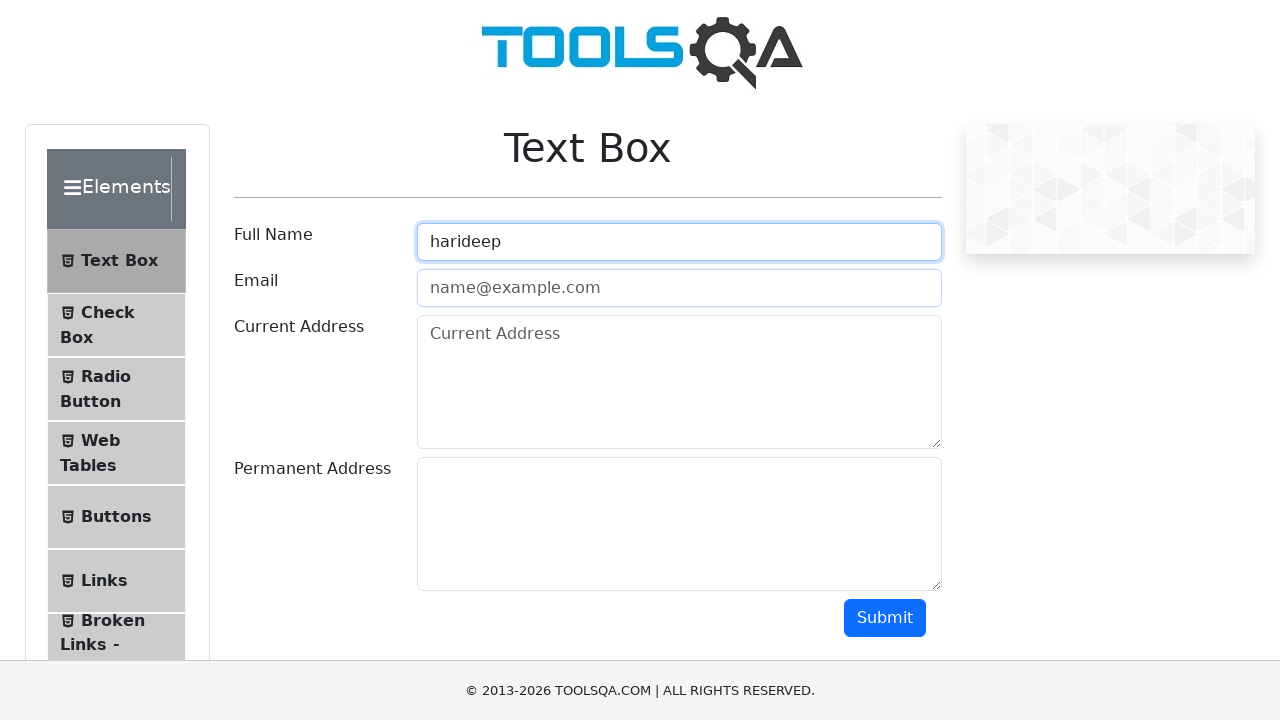

Typed 'harideep1924' in email field
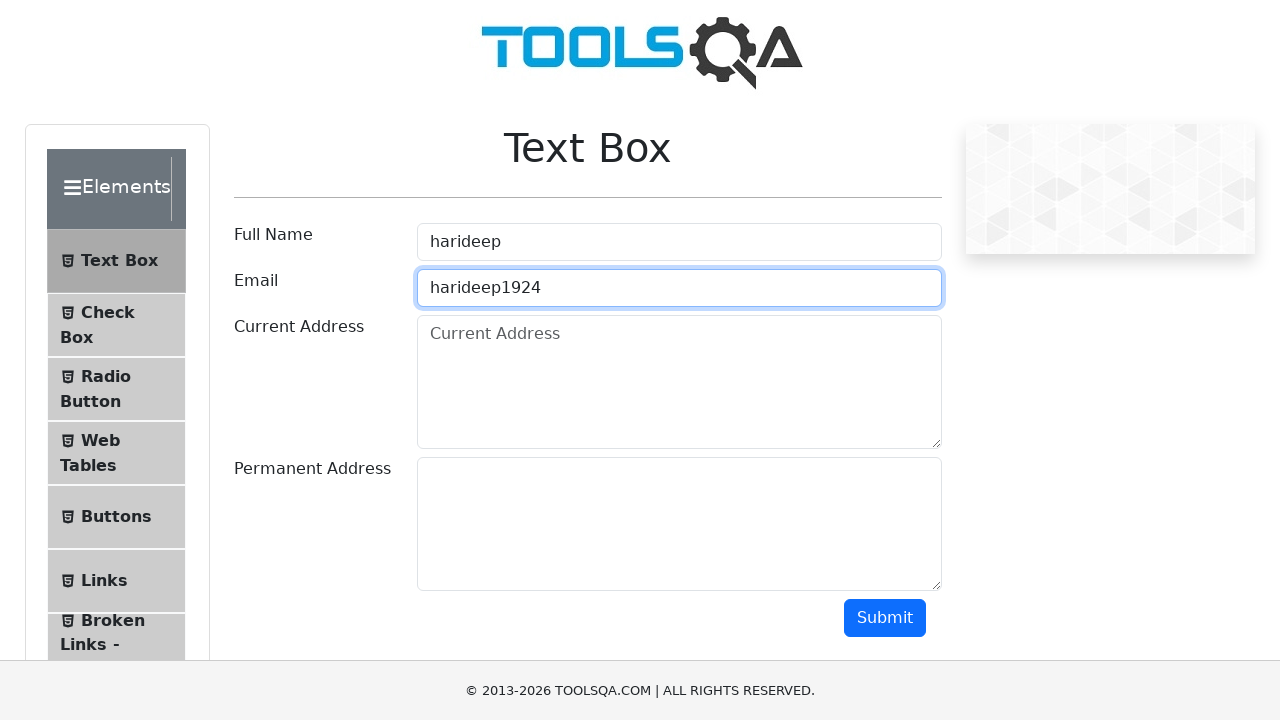

Pressed Shift key down to type special character
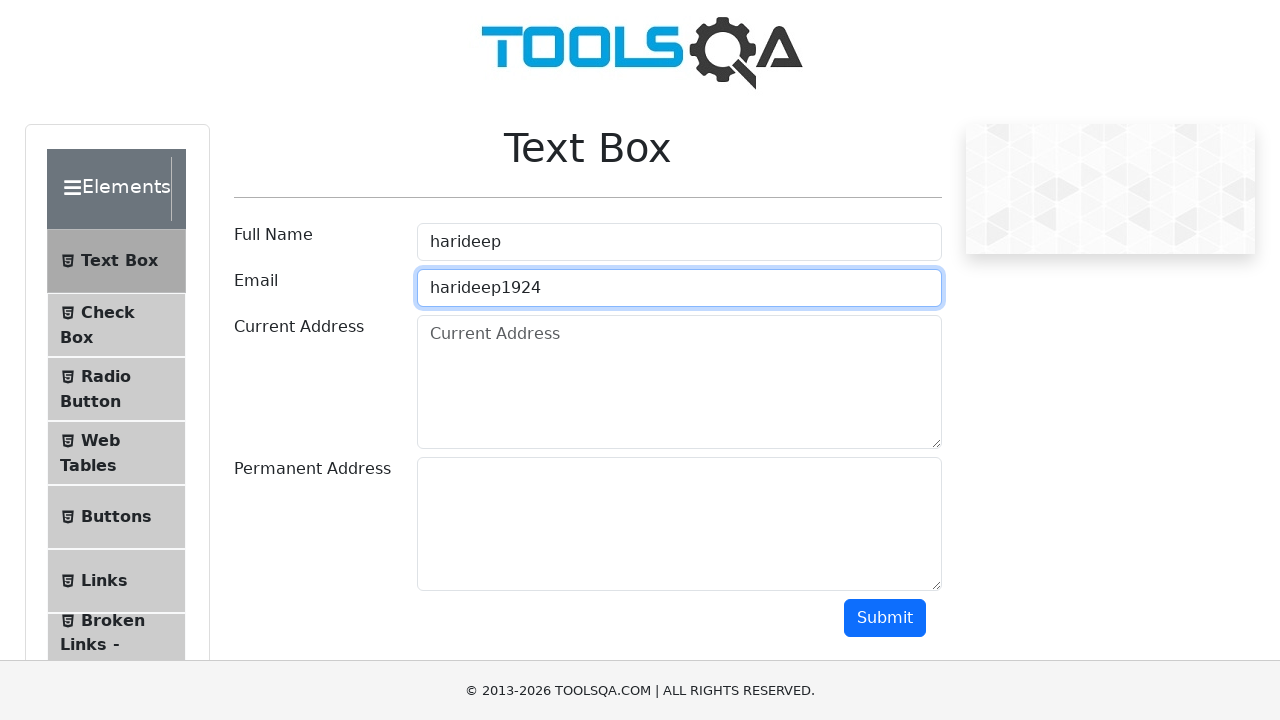

Typed '2' with Shift held down to produce '@' character
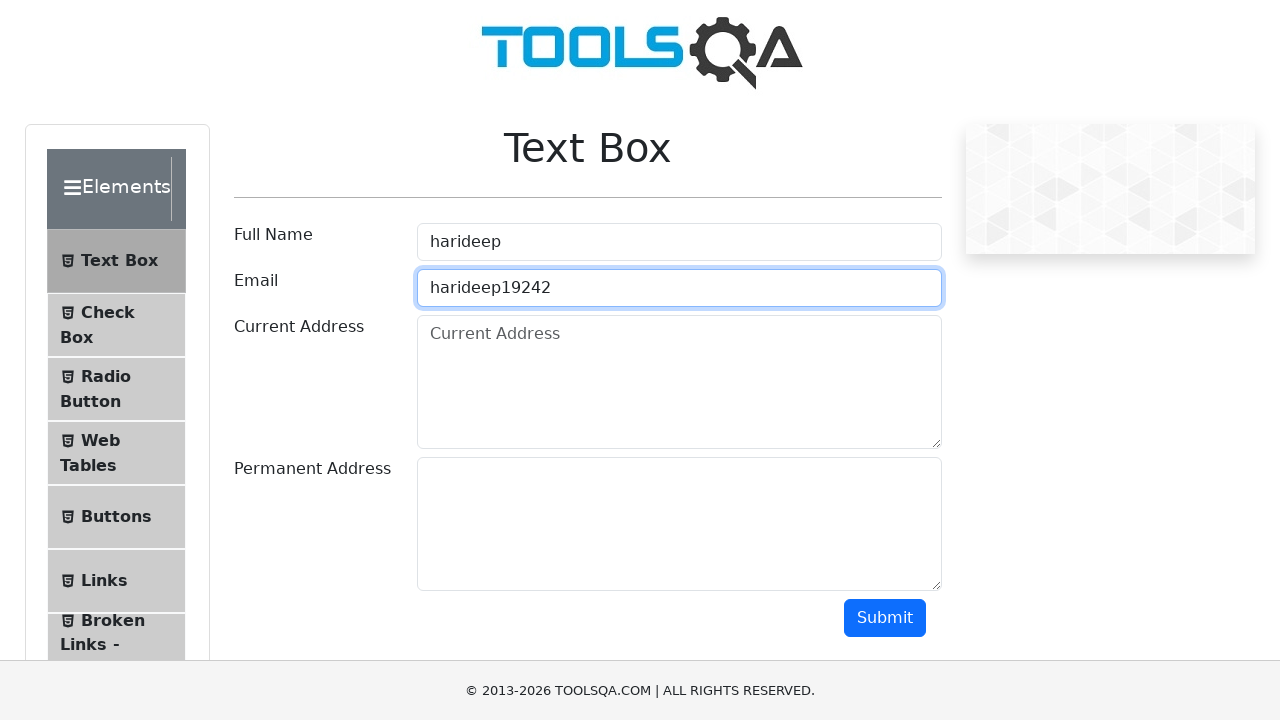

Released Shift key
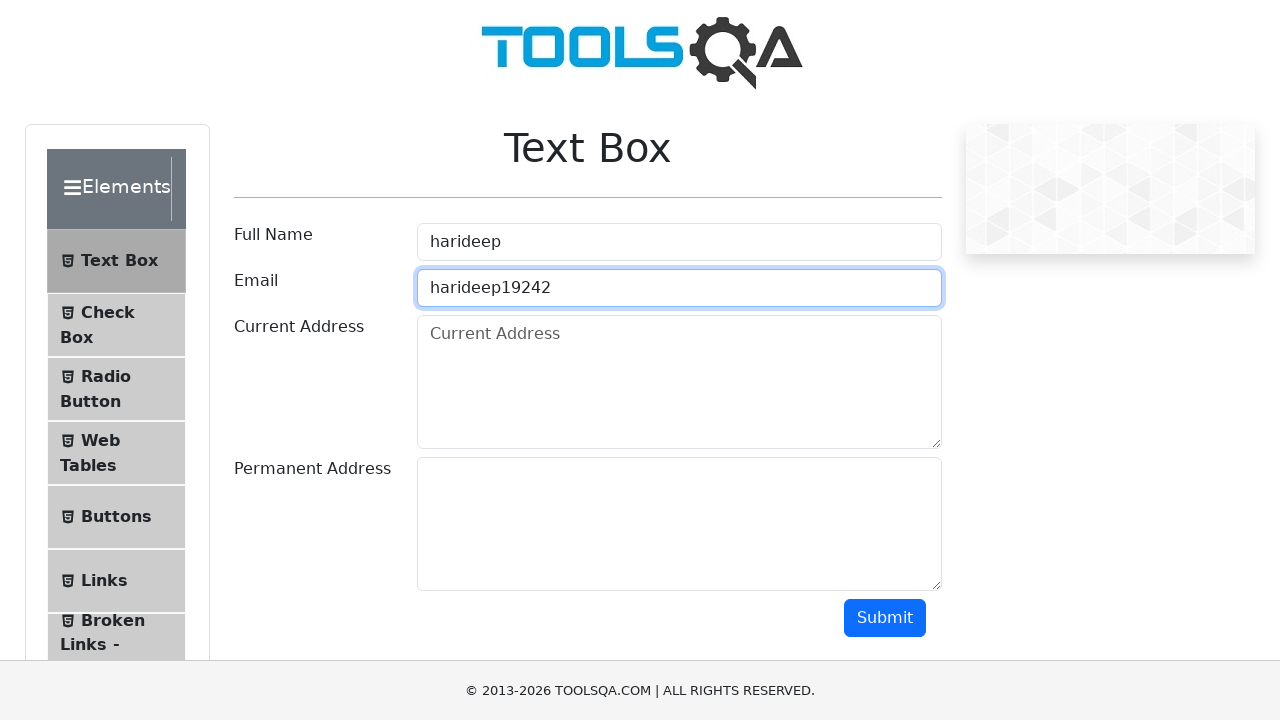

Typed 'gmail.com' to complete email address
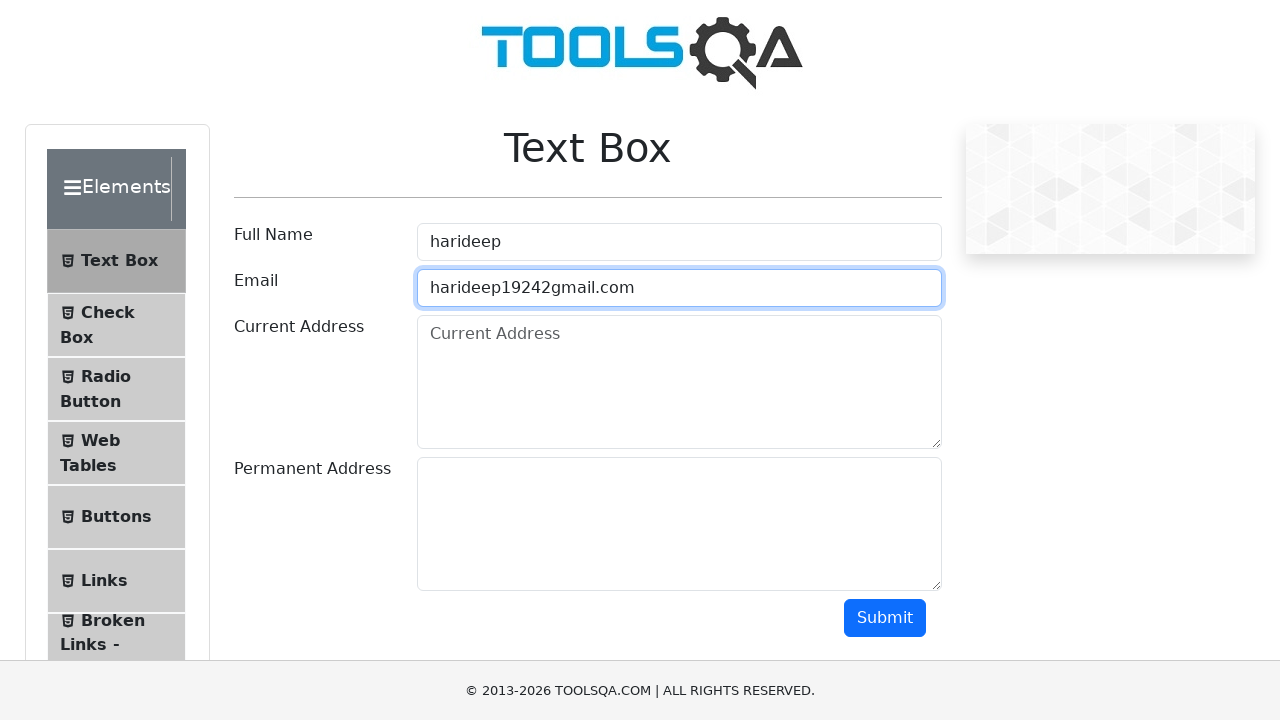

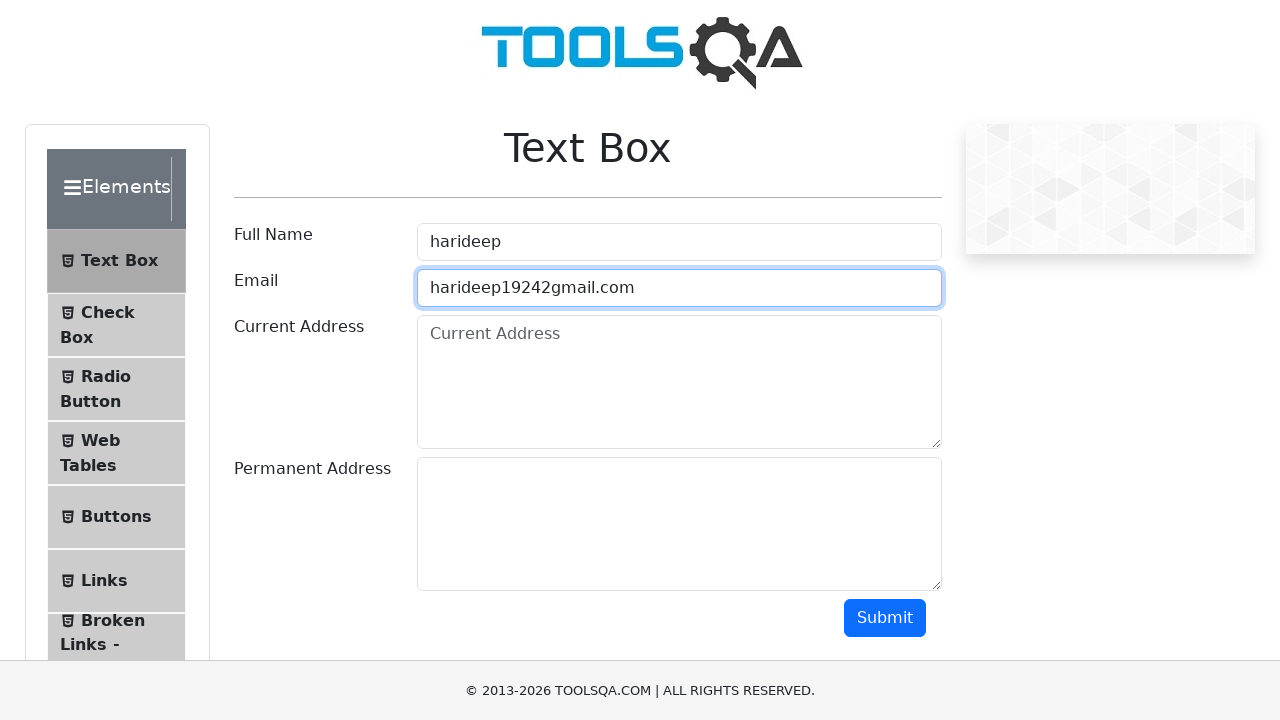